Opens the PolicyBazaar website homepage and waits for it to load

Starting URL: https://www.policybazaar.com/

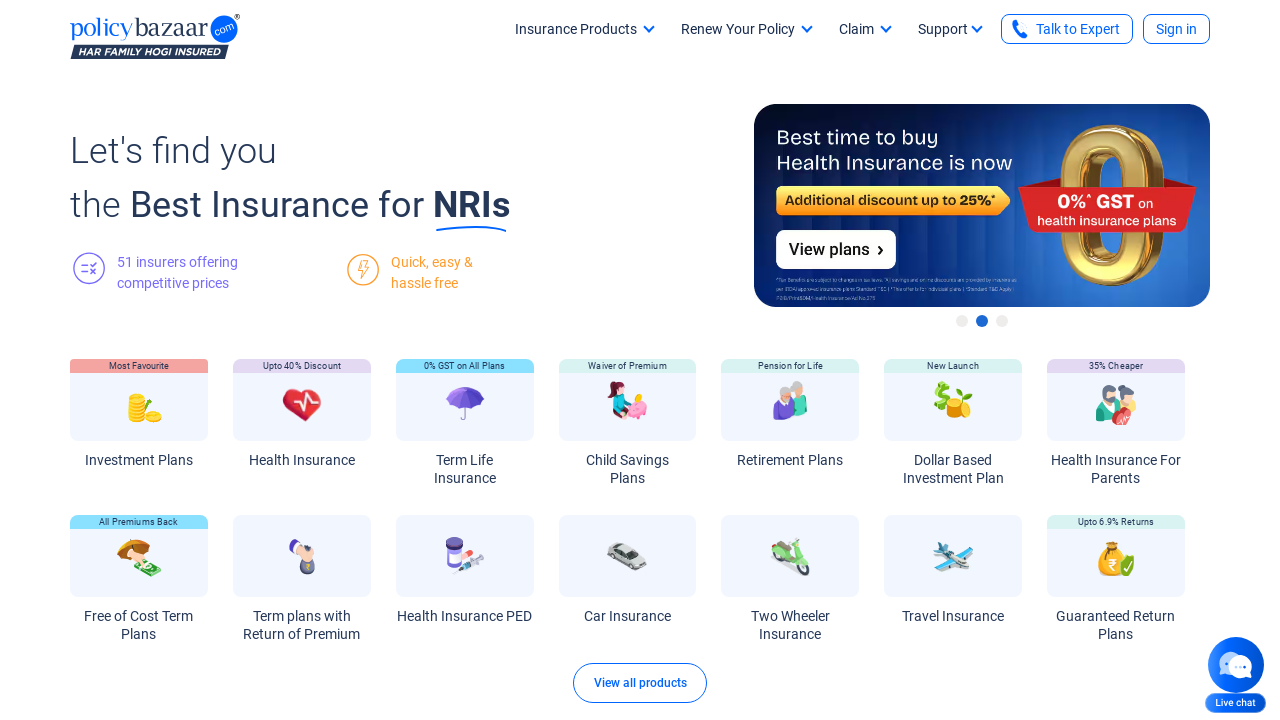

Navigated to PolicyBazaar homepage
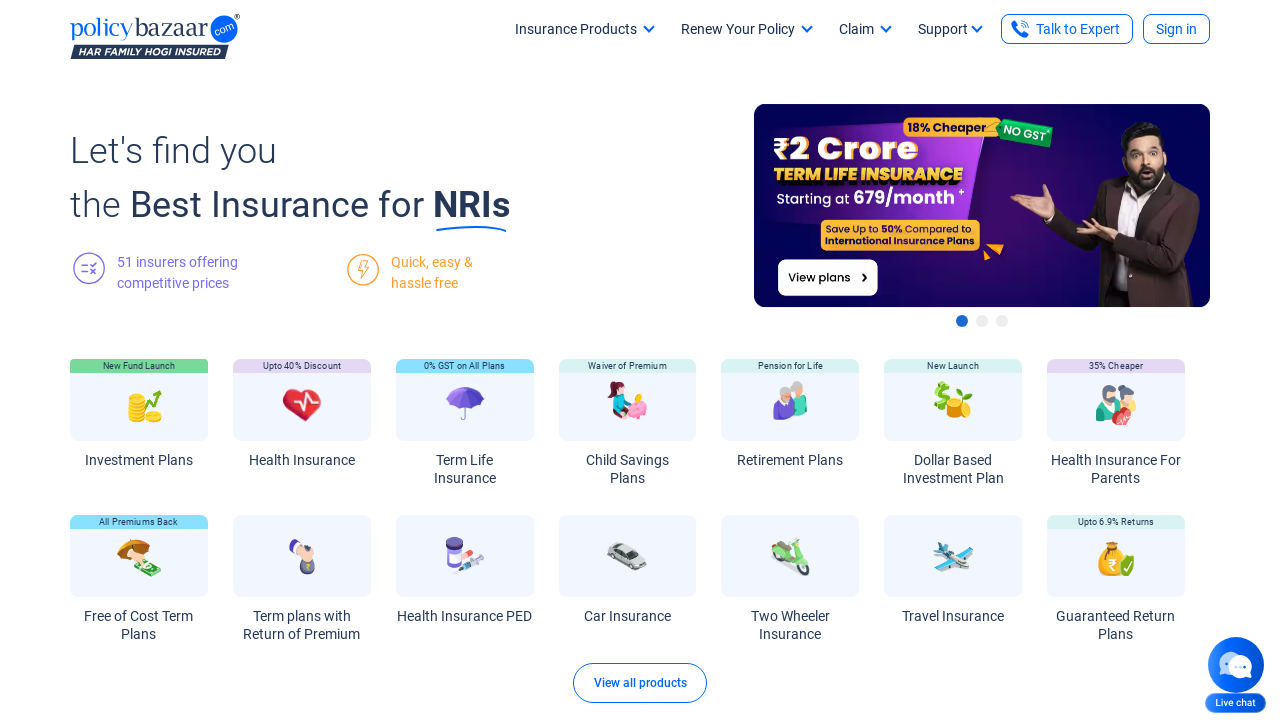

PolicyBazaar homepage loaded completely
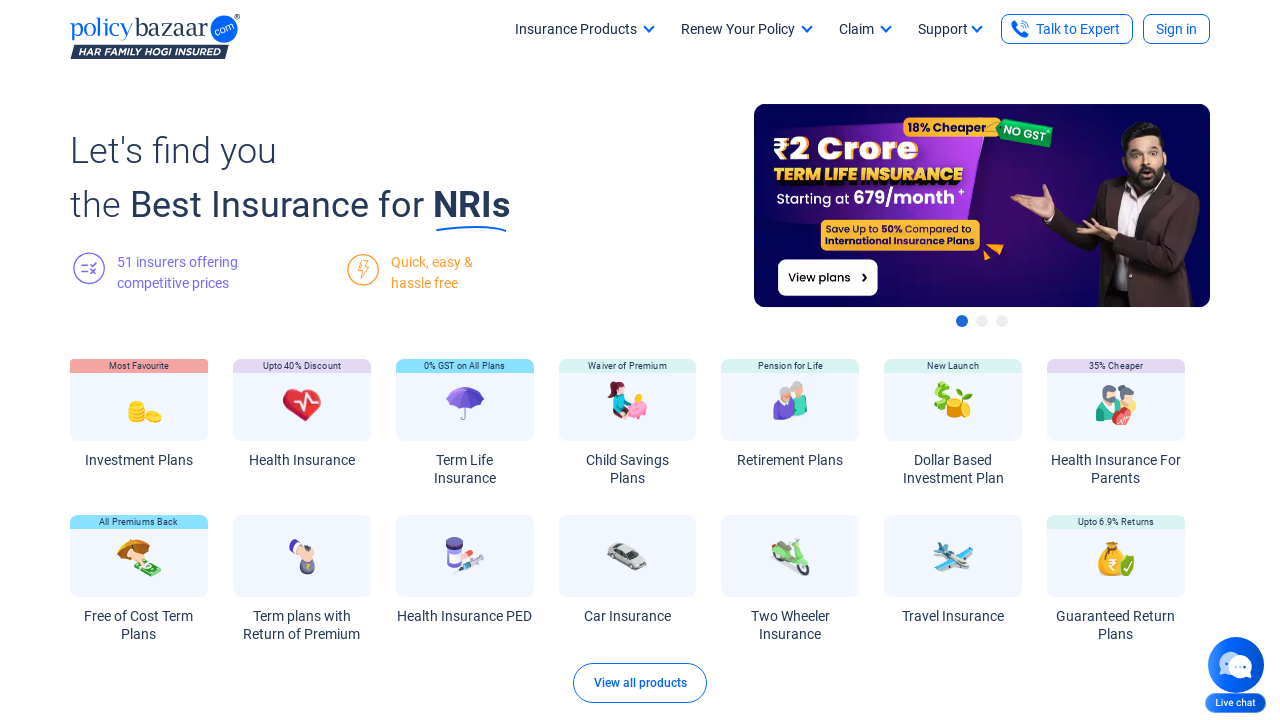

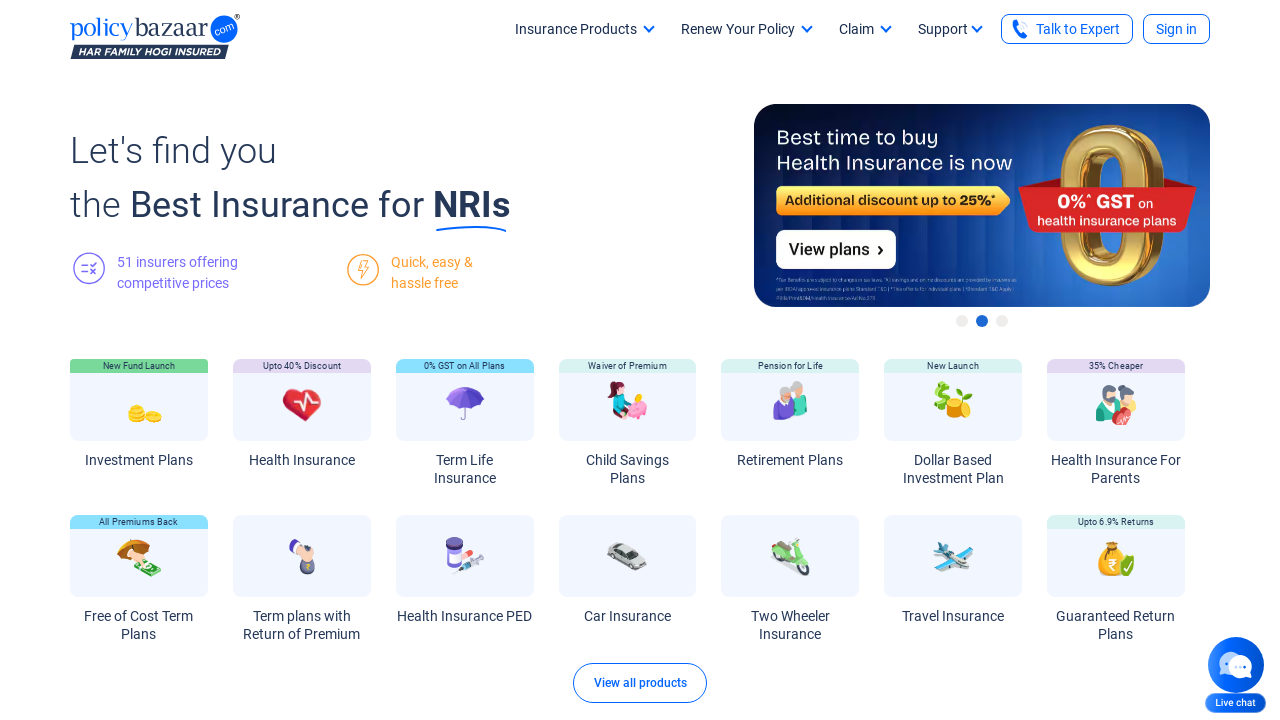